Tests graph function tool by navigating to graphing section, clicking to generate a graph, and clicking the save/download icon.

Starting URL: https://ru.onlinemschool.com/

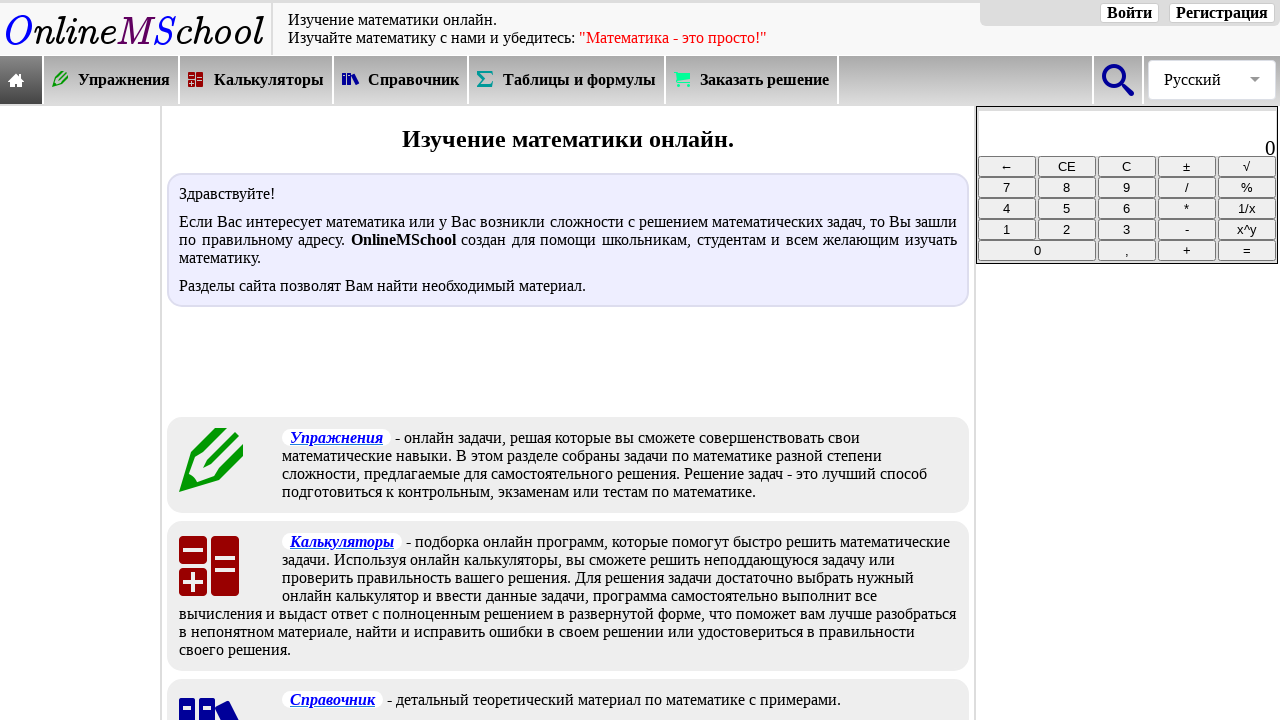

Waited for calculators menu selector to load
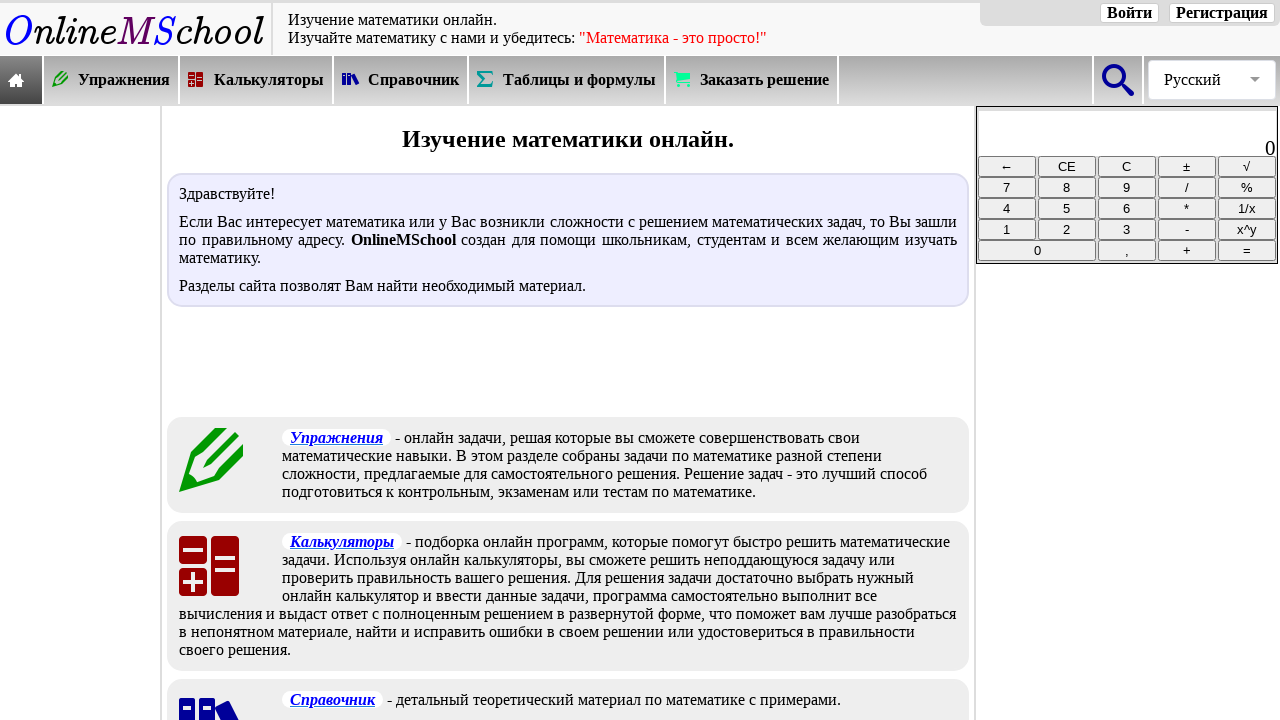

Clicked on calculators menu at (269, 80) on xpath=//*[@id="oms_body1"]/header/nav/div[2]/div[3]/a/div/div[2]
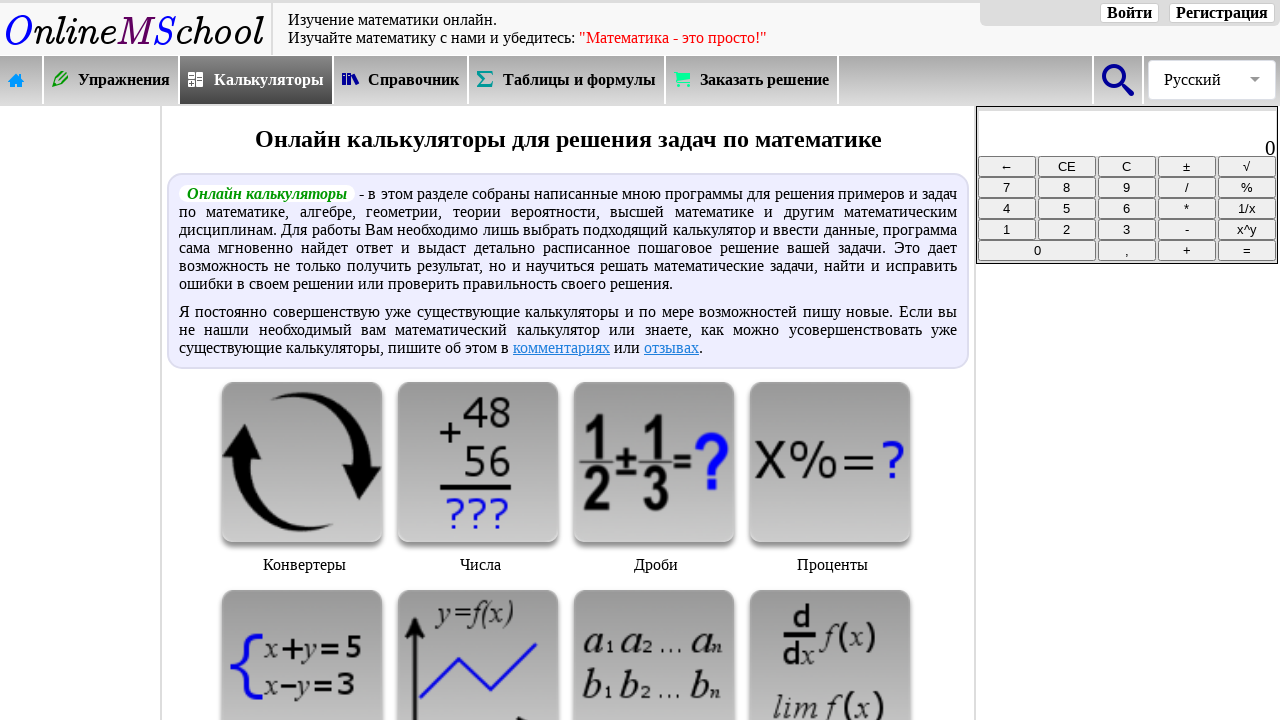

Waited for graphing section selector to load
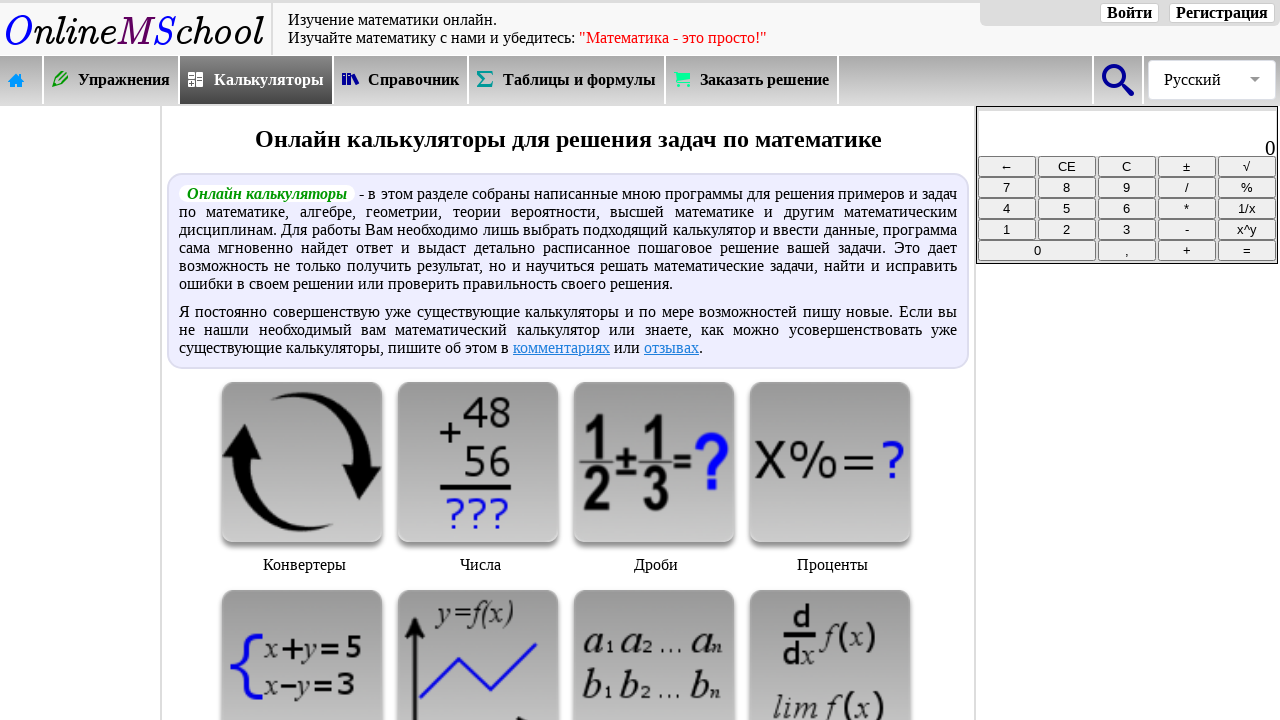

Clicked on graphing section at (478, 640) on xpath=//*[@id="oms_center_block"]/div[3]/div[6]/img
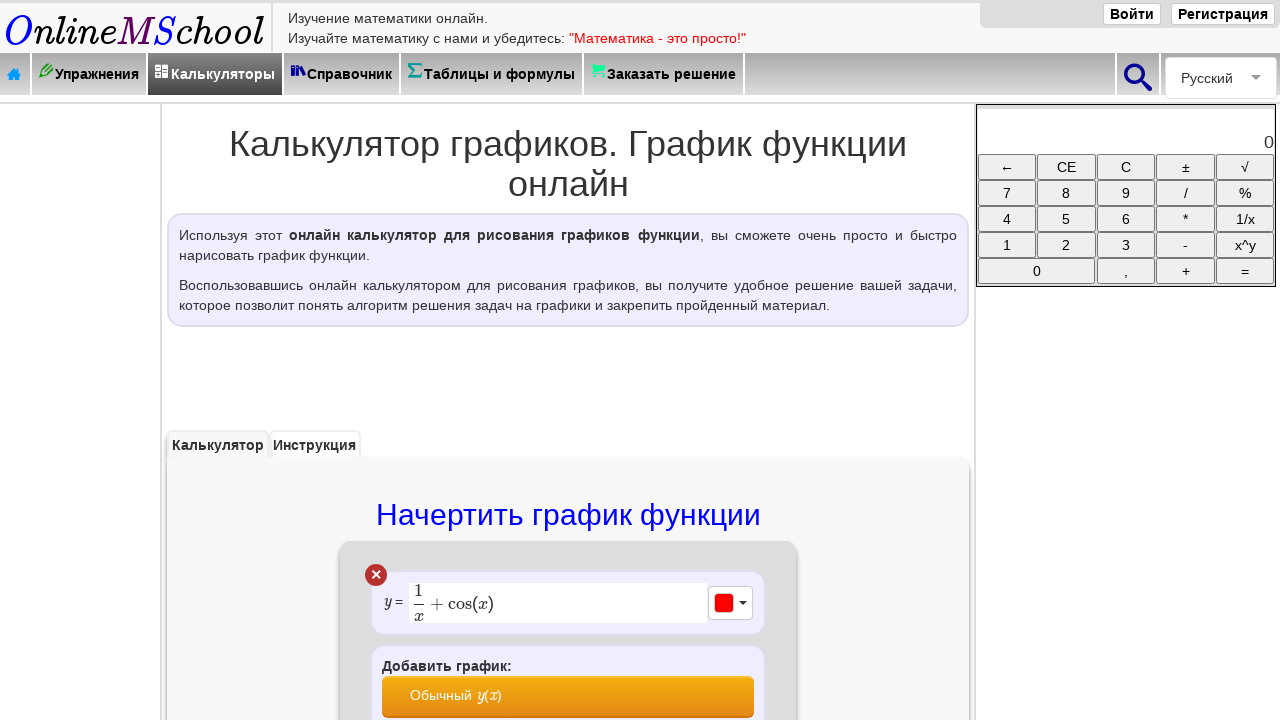

Waited for generate graph button selector to load
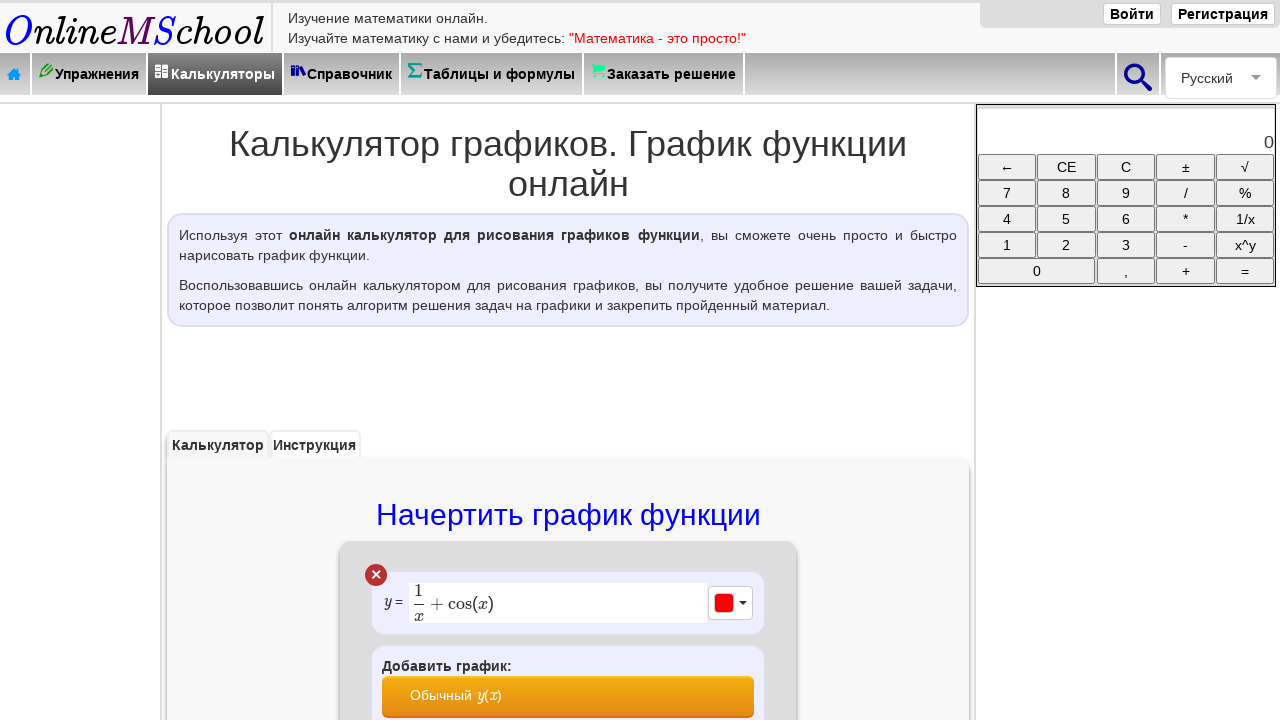

Clicked to generate graph at (568, 360) on xpath=//*[@id="frtabl"]/div/p[2]/input
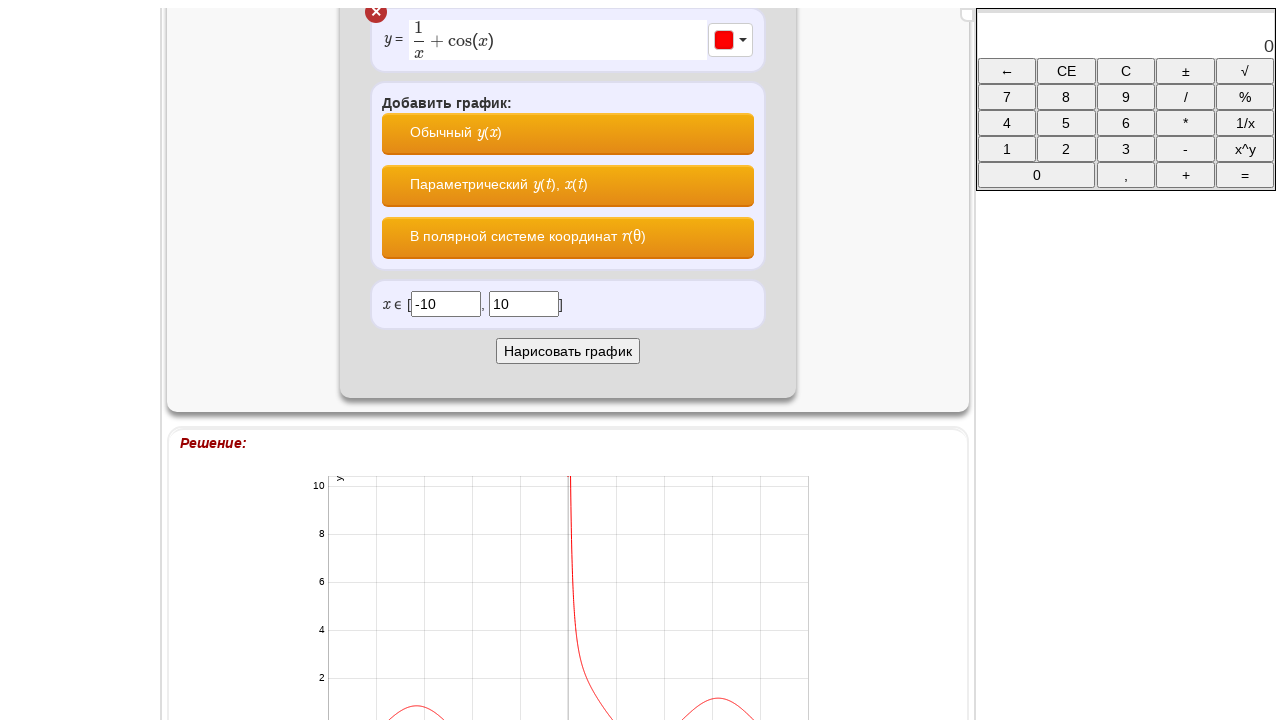

Waited for save icon selector to load
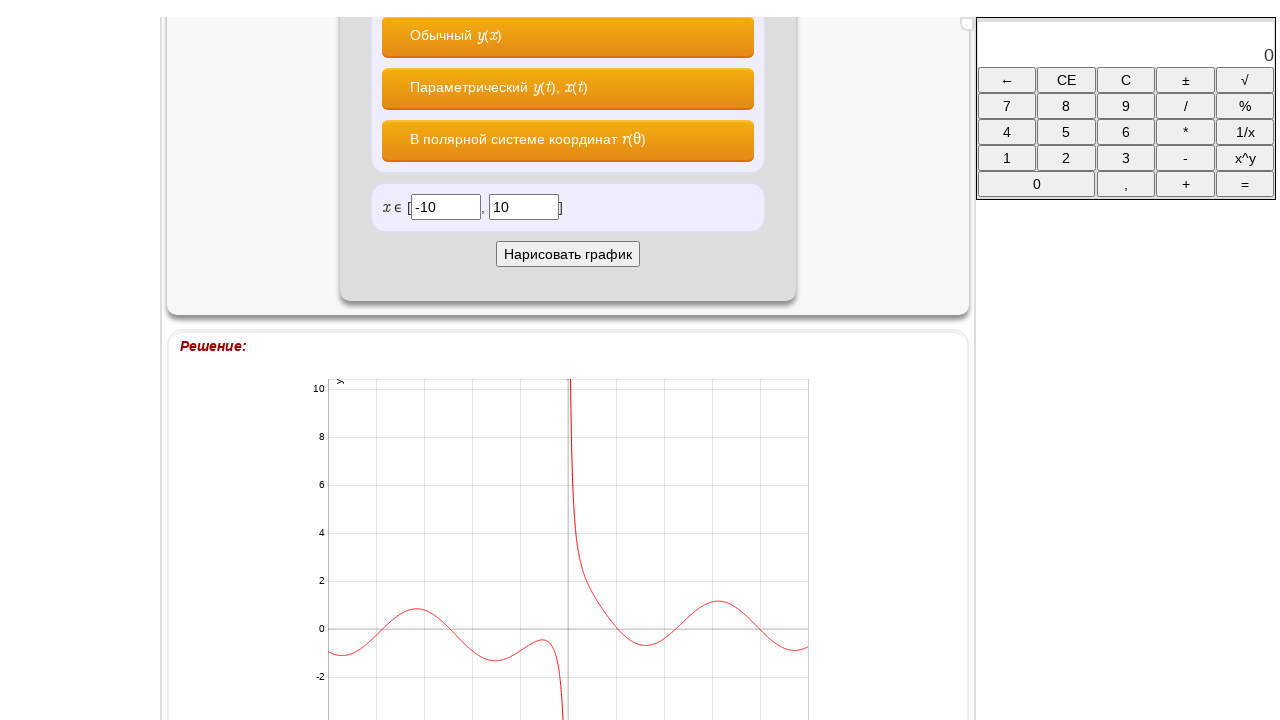

Clicked save/download icon at (614, 708) on span.icon-oms-save
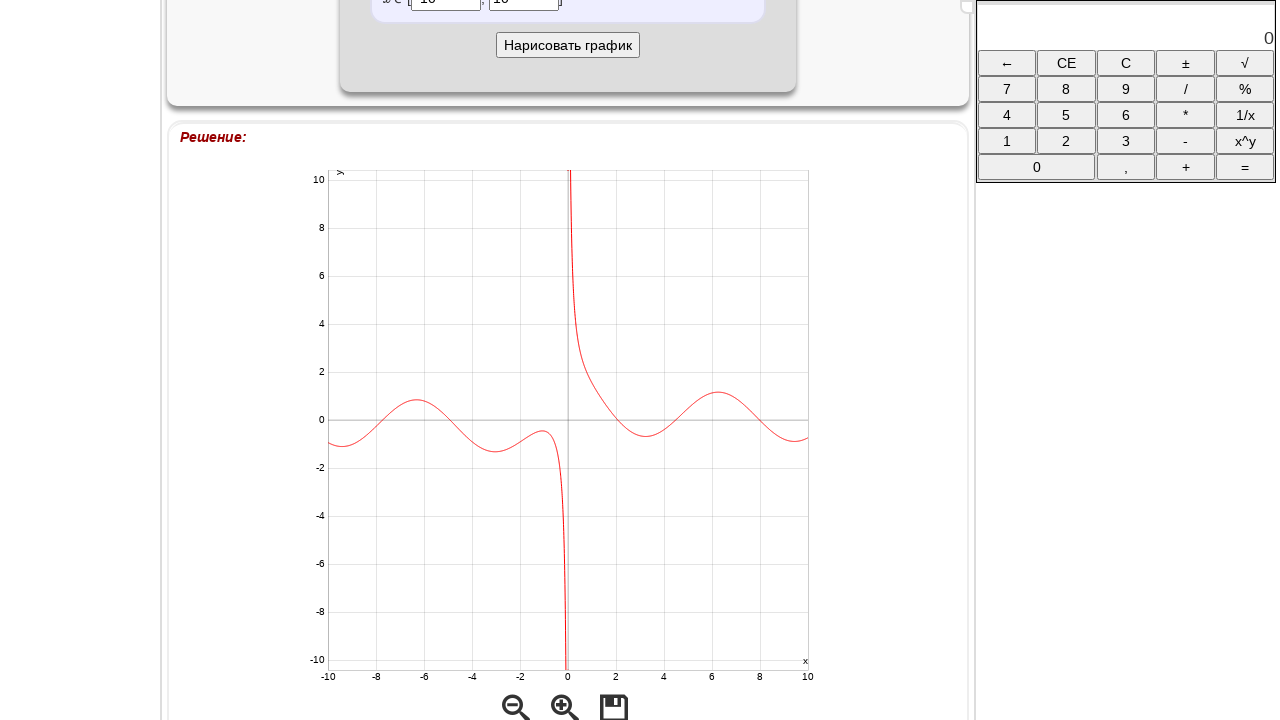

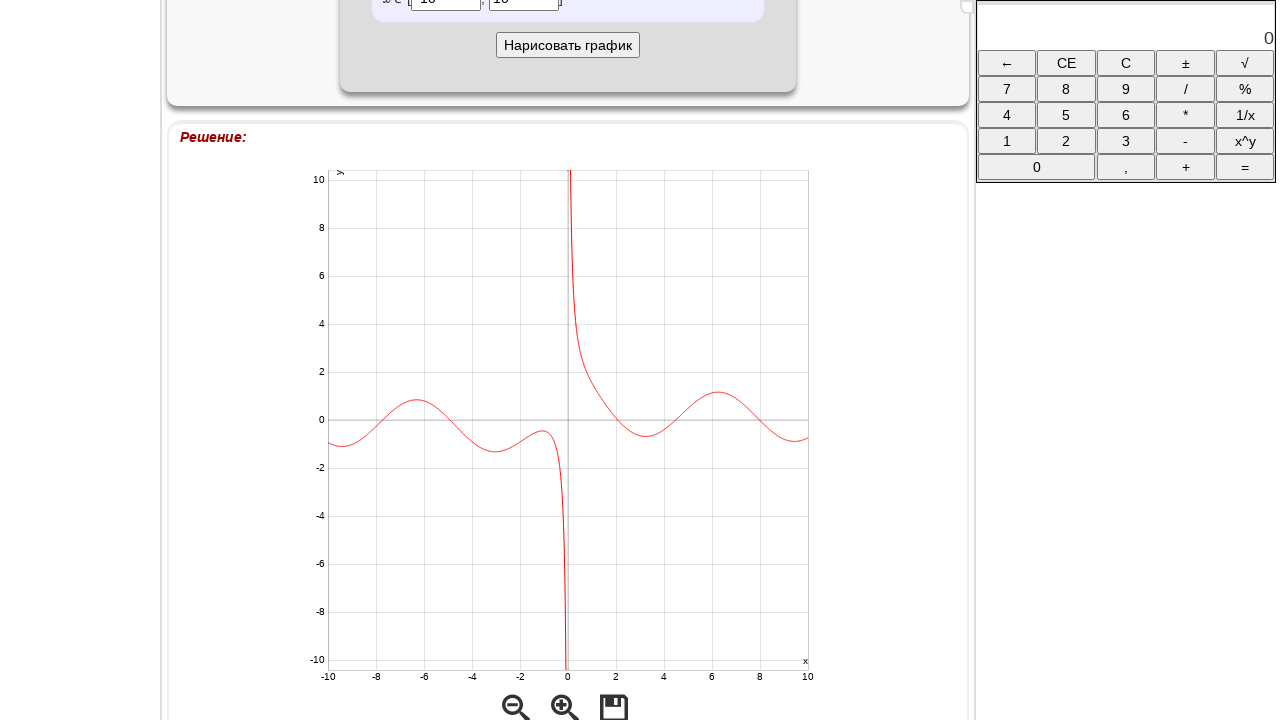